Tests a verification button click on a demo page and verifies that a success message is displayed

Starting URL: http://suninjuly.github.io/wait1.html

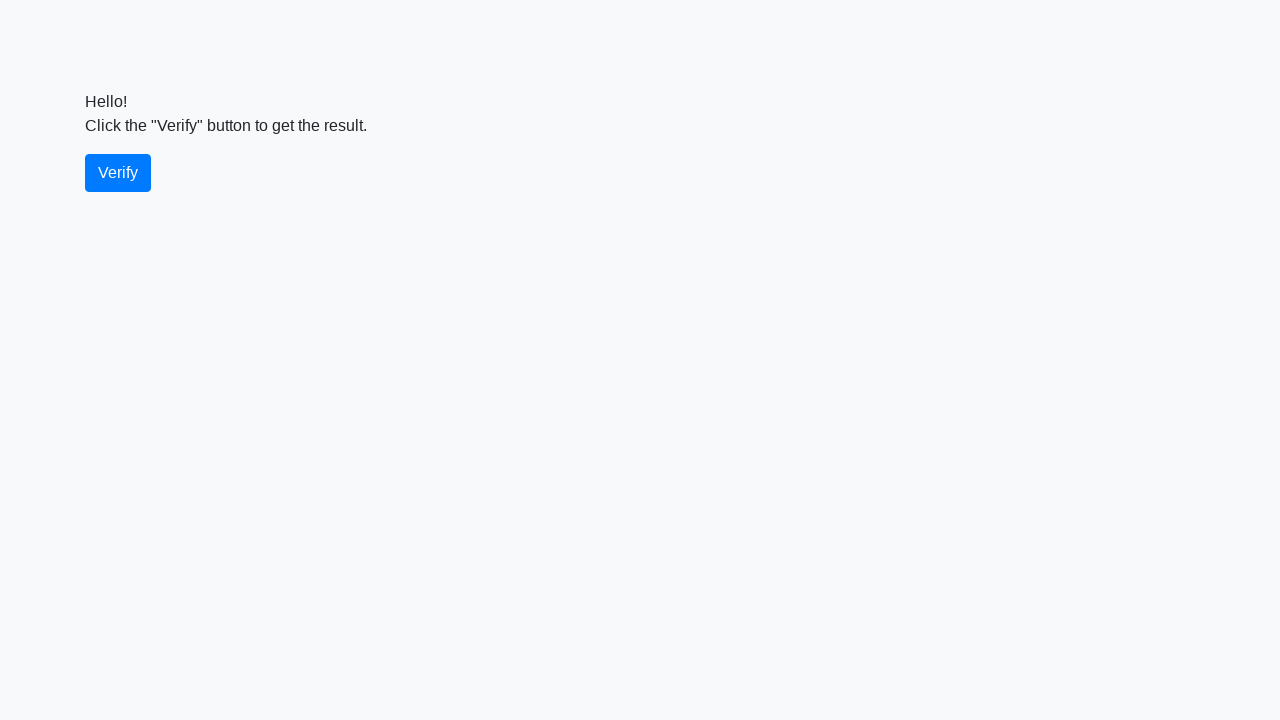

Clicked the verify button at (118, 173) on #verify
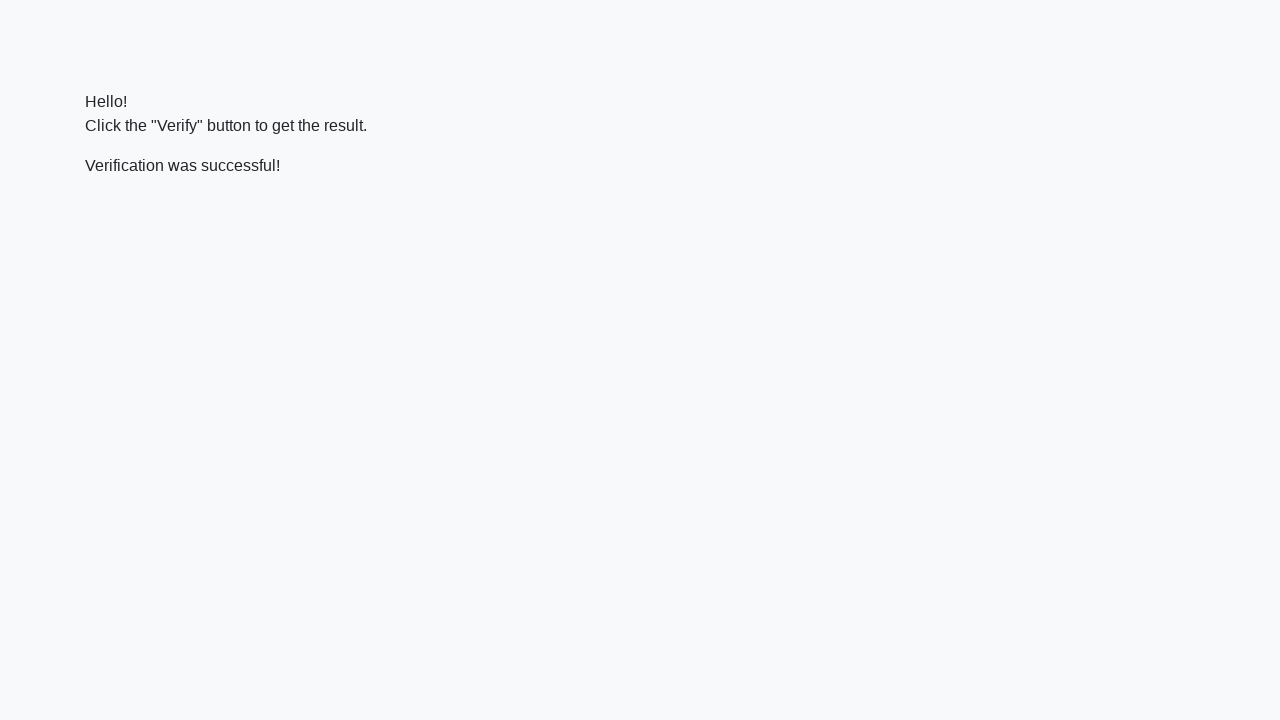

Success message element appeared
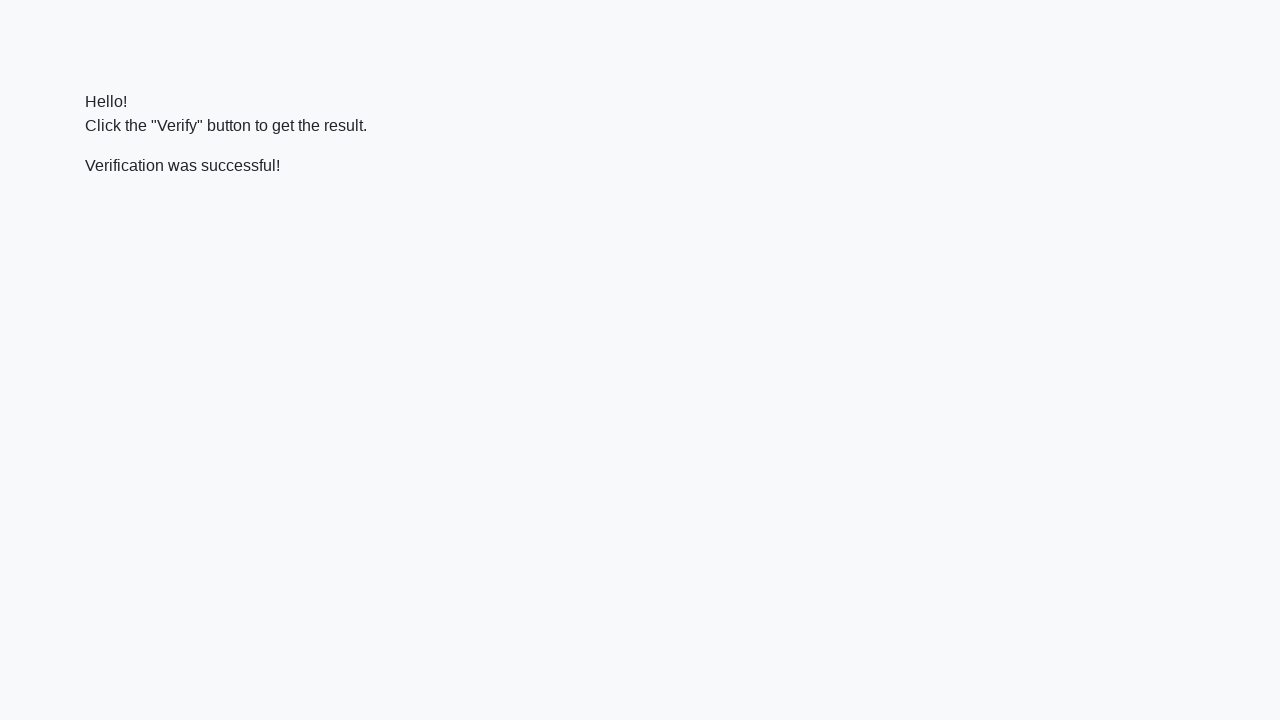

Verified that success message contains 'successful'
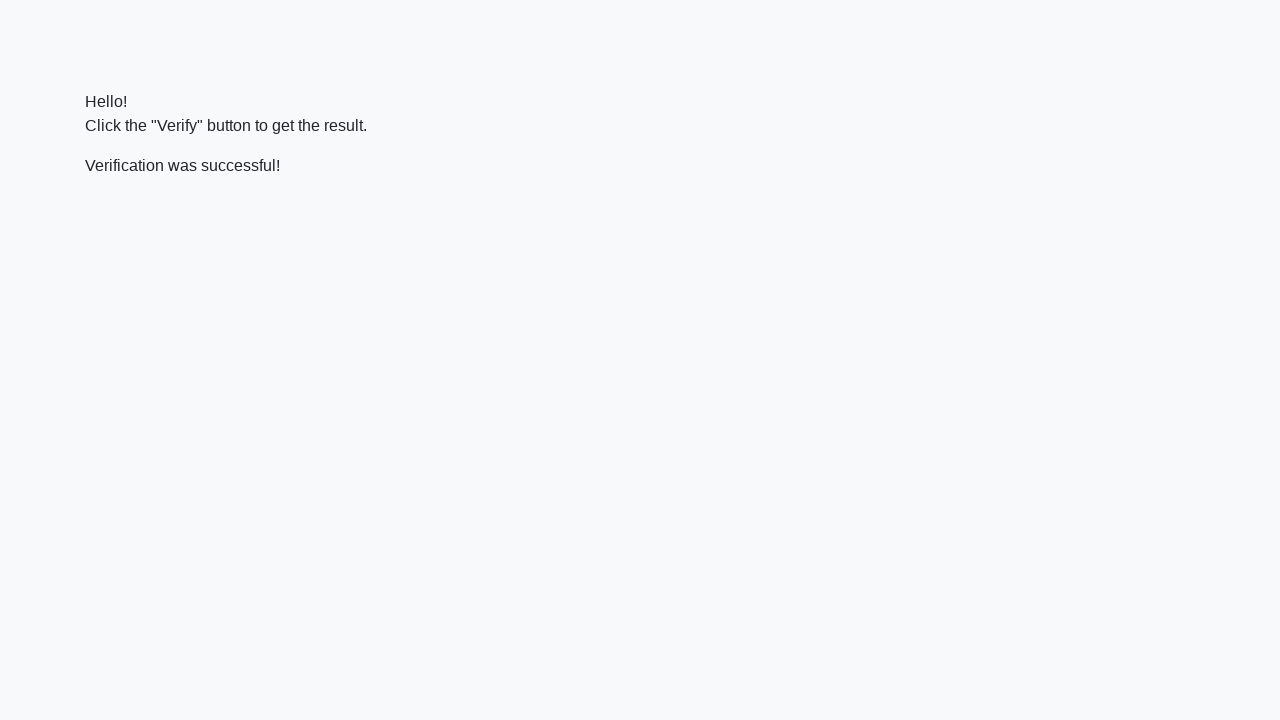

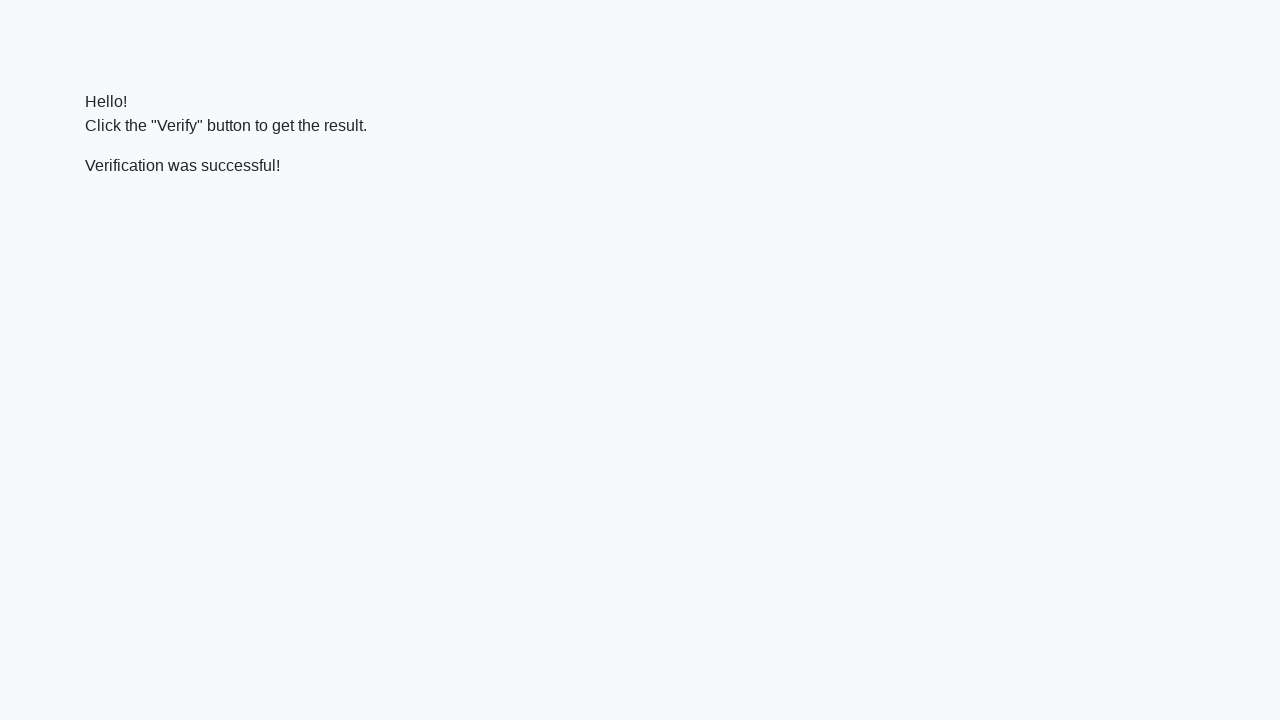